Tests a registration form by filling out all fields (first name, last name, username, email, password, phone, gender, date of birth, department, job title, programming language) and verifying the success message after submission.

Starting URL: https://practice.cydeo.com/registration_form

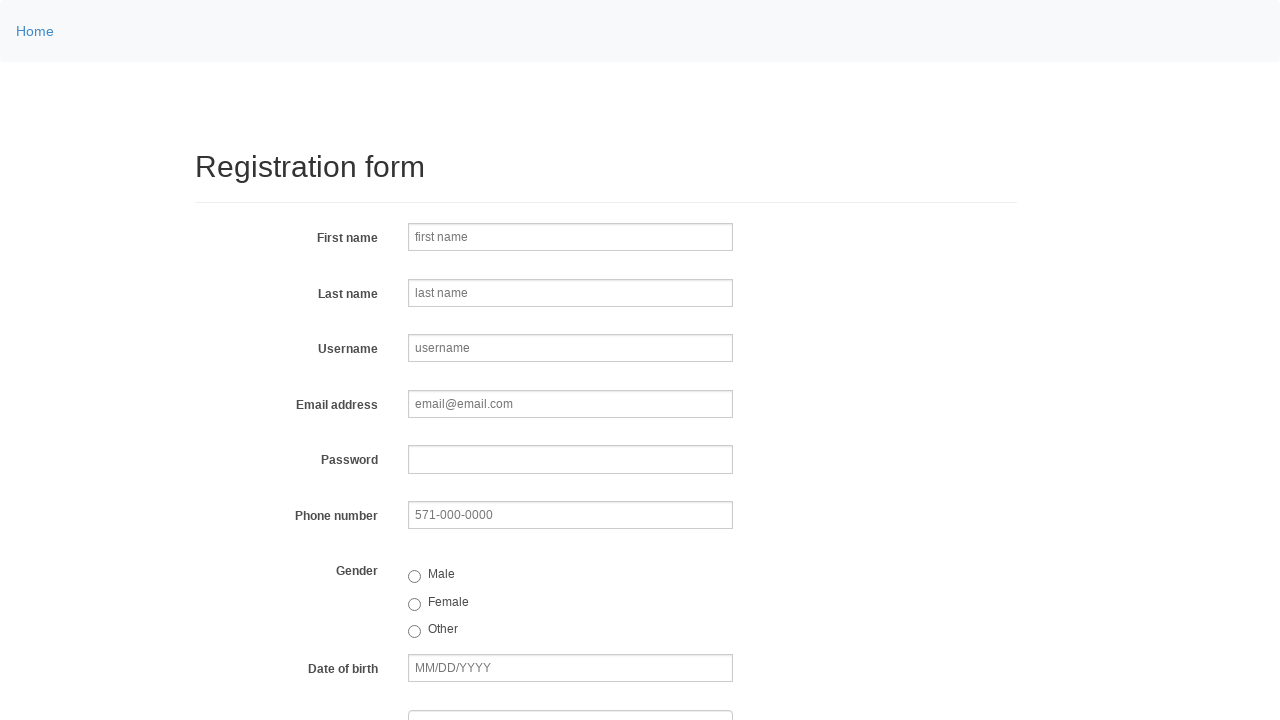

Navigated to registration form page
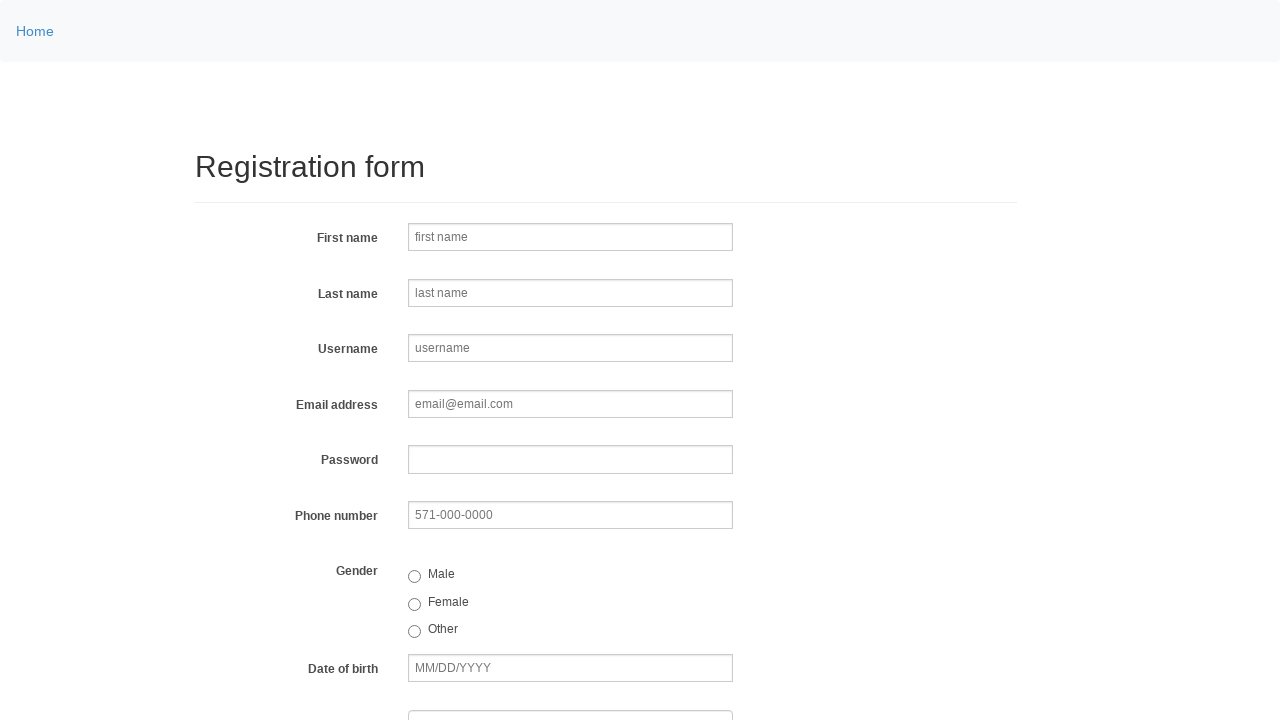

Filled first name field with 'Michael' on input[name='firstname']
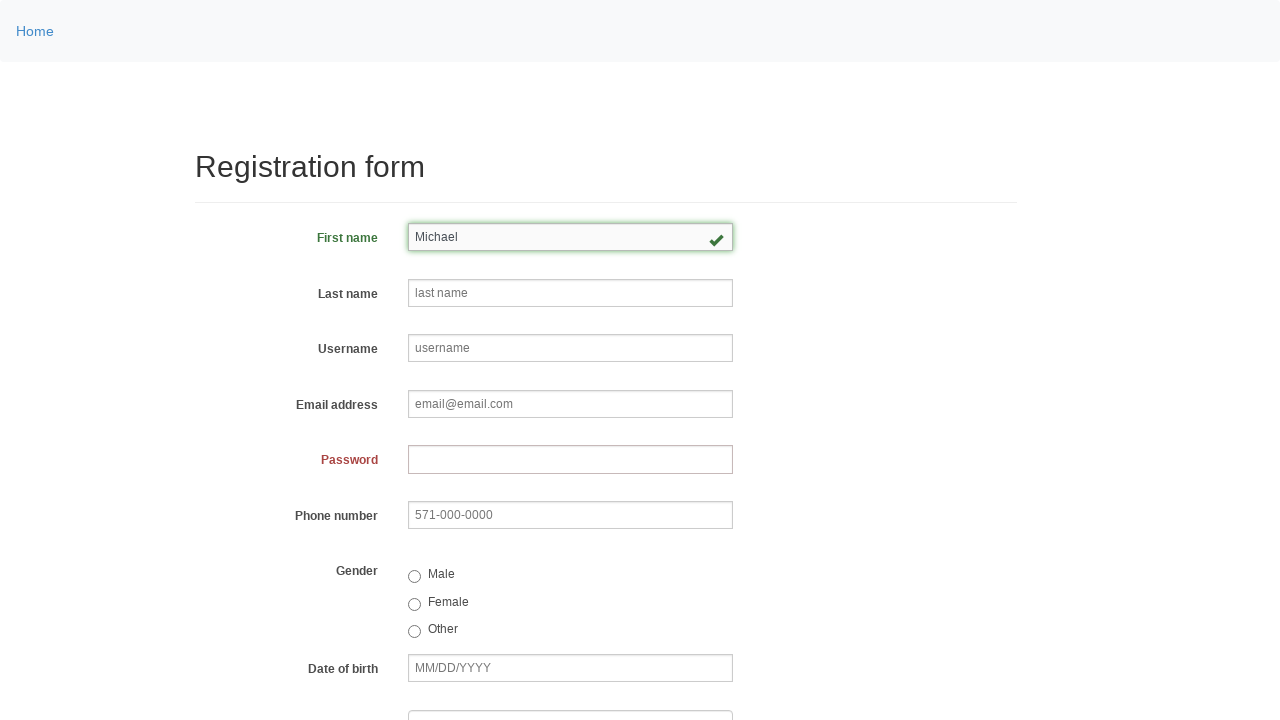

Filled last name field with 'Johnson' on input[name='lastname']
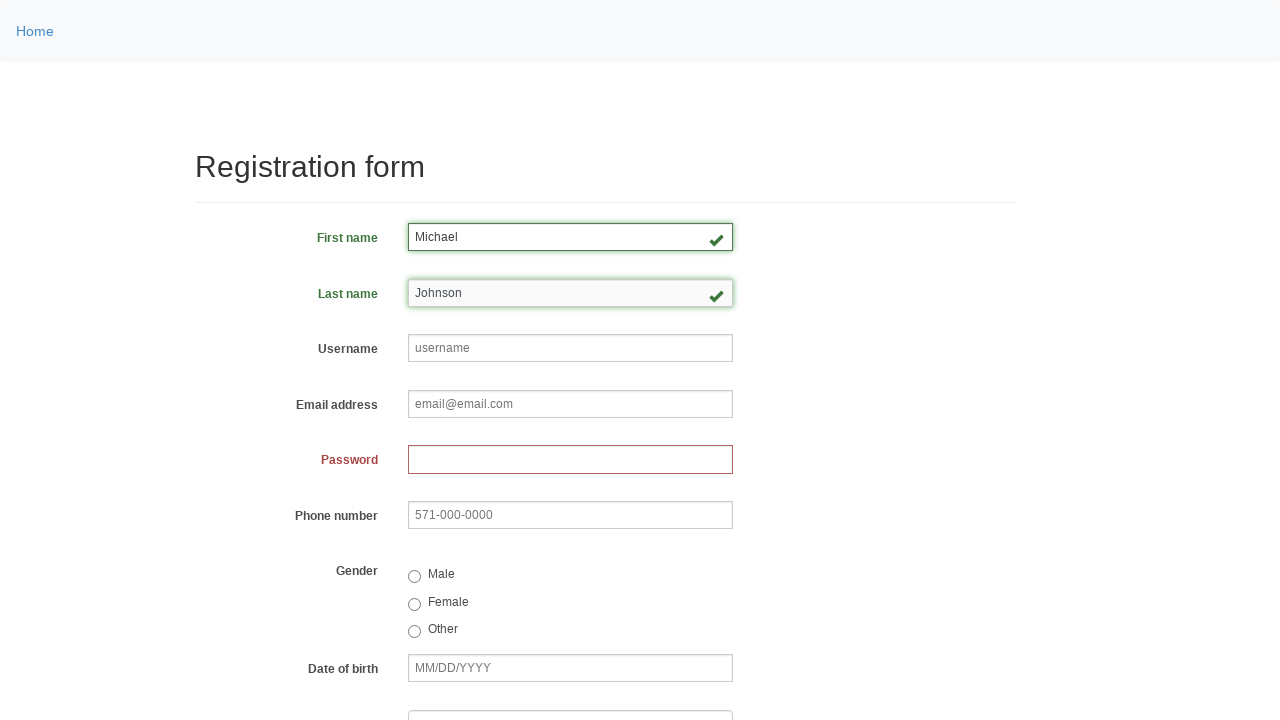

Filled username field with '847mxt' on input[data-bv-field='username']
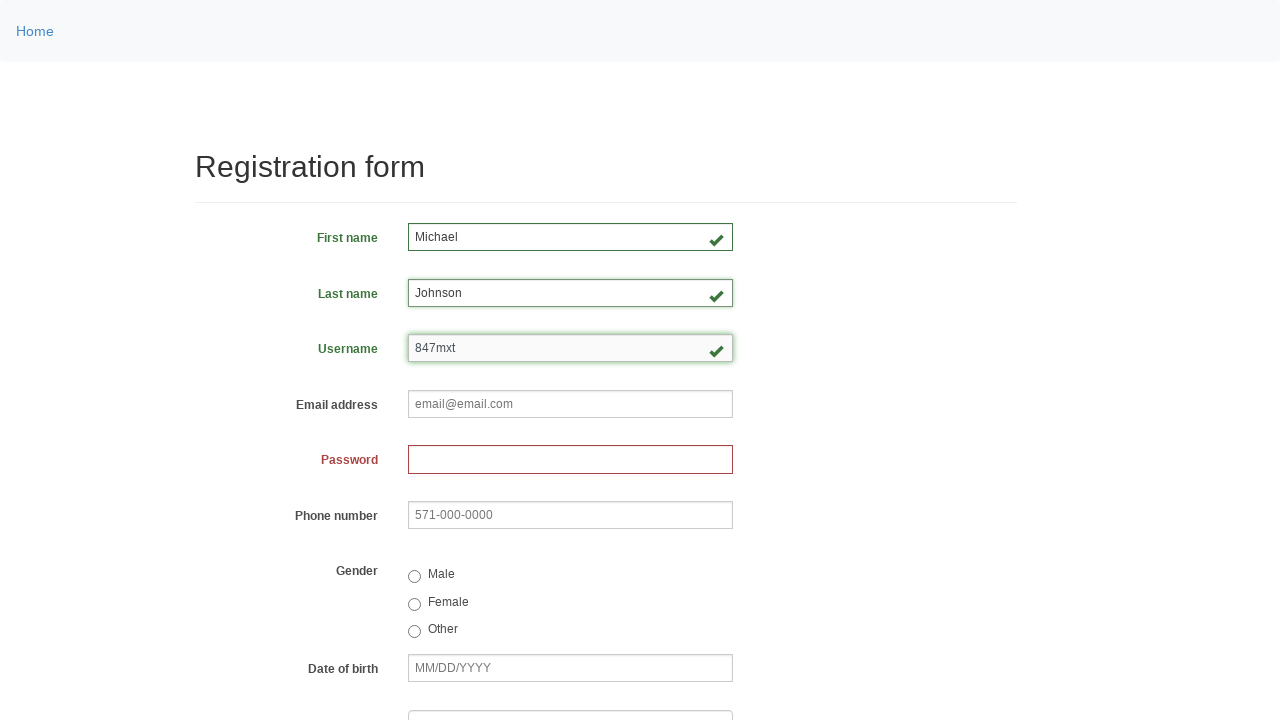

Filled email field with 'abc123@email.com' on input[name='email']
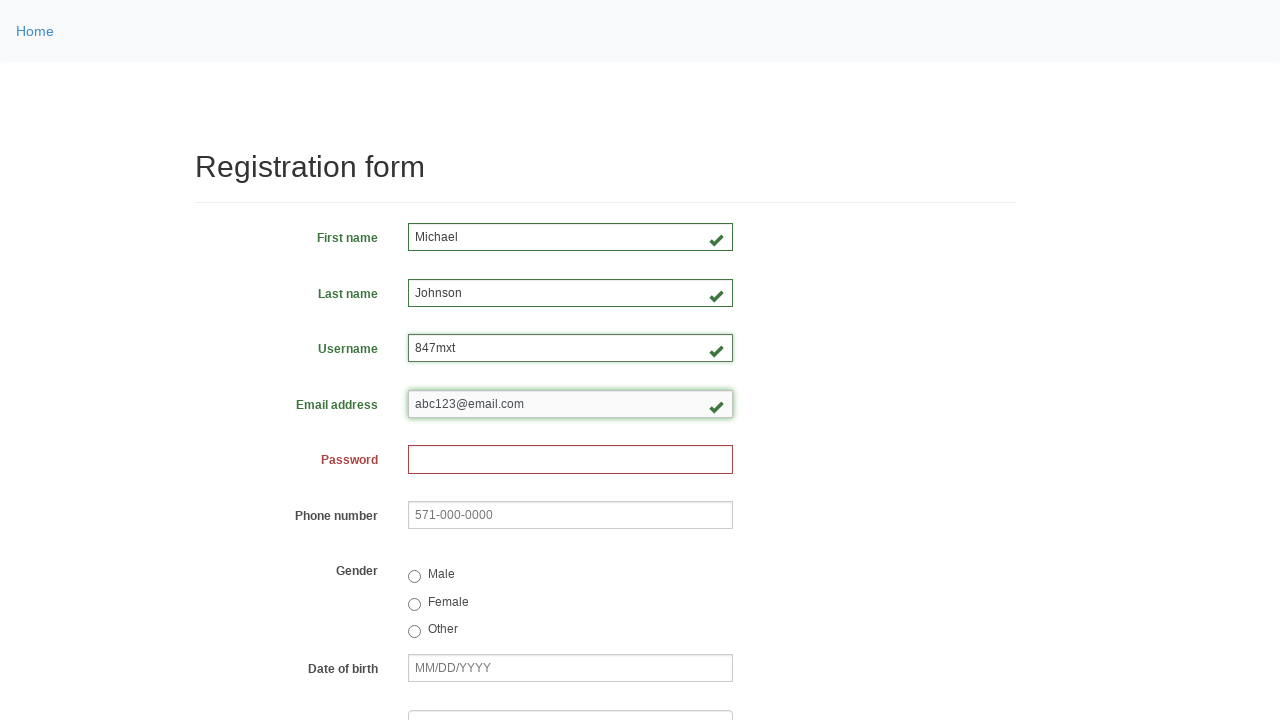

Filled password field with '5678wxyz' on input[name='password']
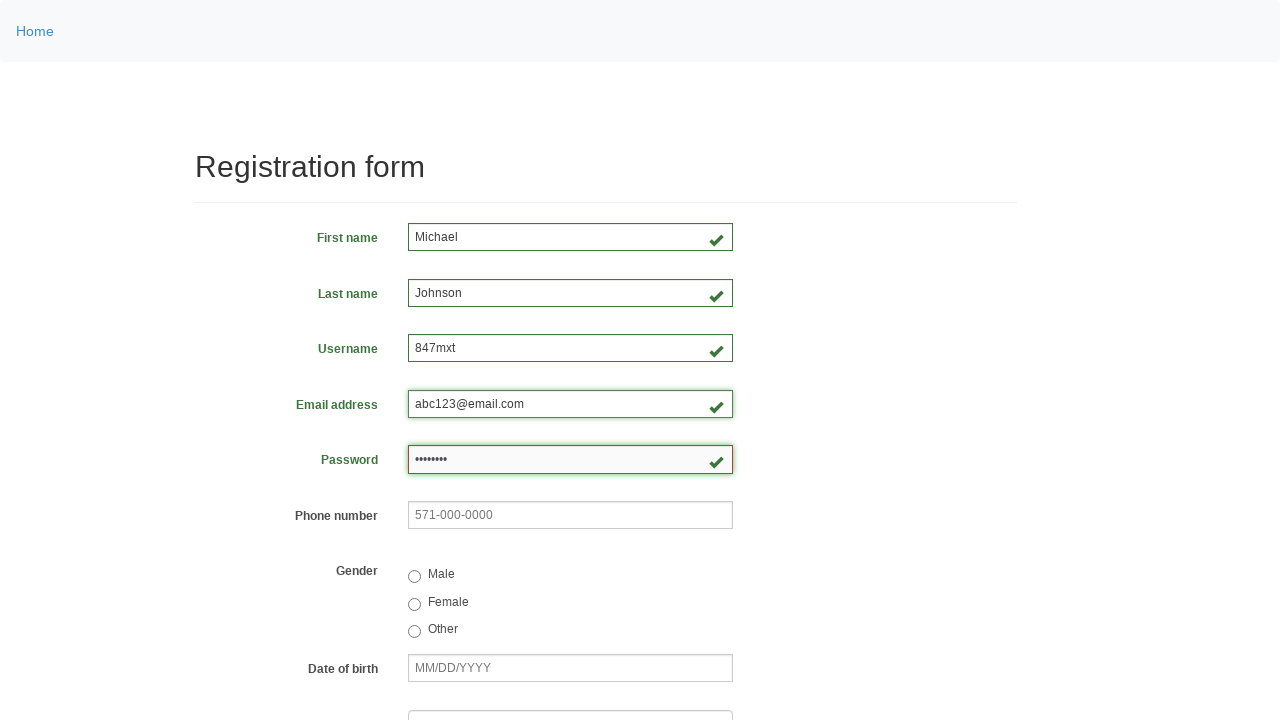

Filled phone number field with '571-234-5678' on input[name='phone']
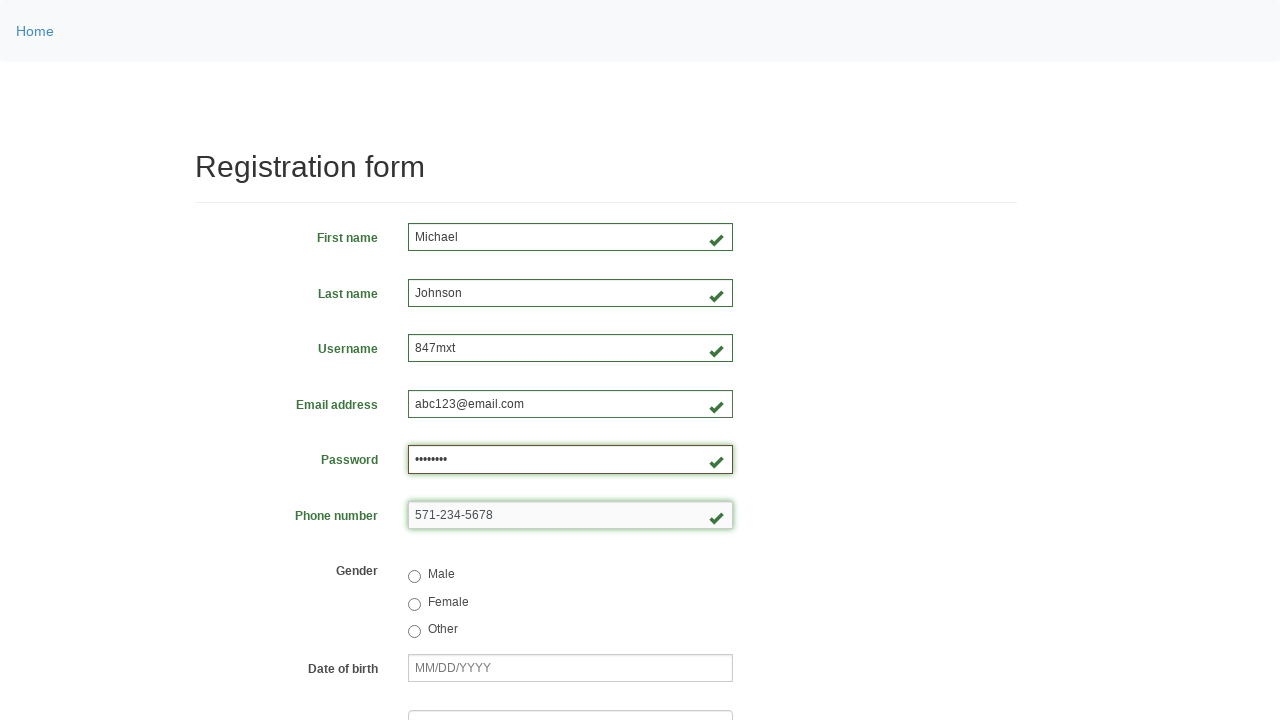

Selected Male gender option at (414, 577) on (//input[@name='gender'])[1]
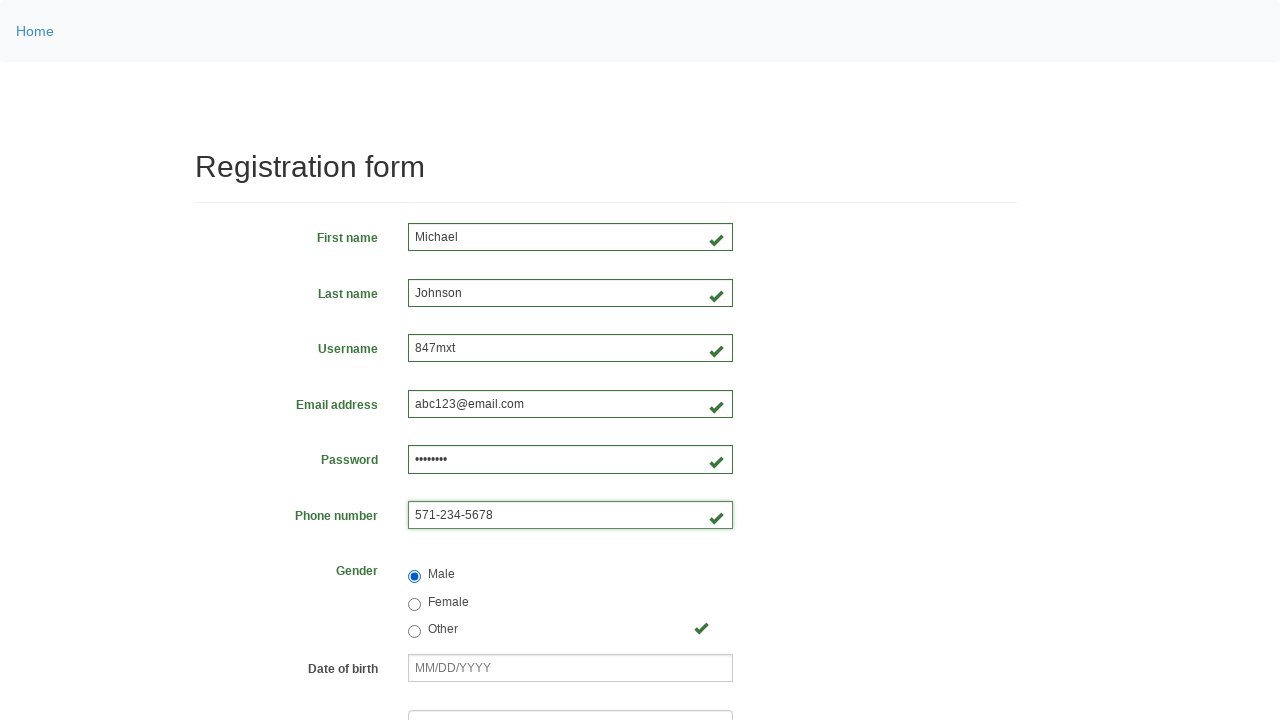

Filled date of birth field with '01/01/1999' on input[name='birthday']
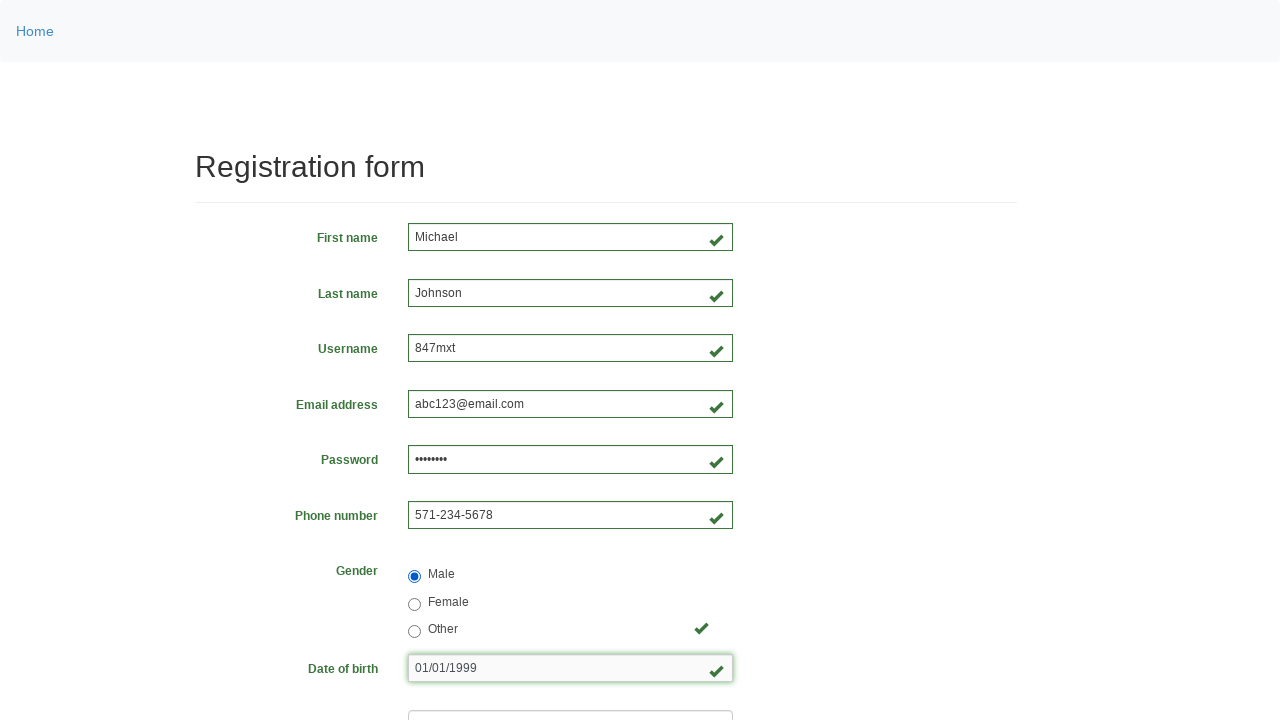

Selected department option at index 3 on select[name='department']
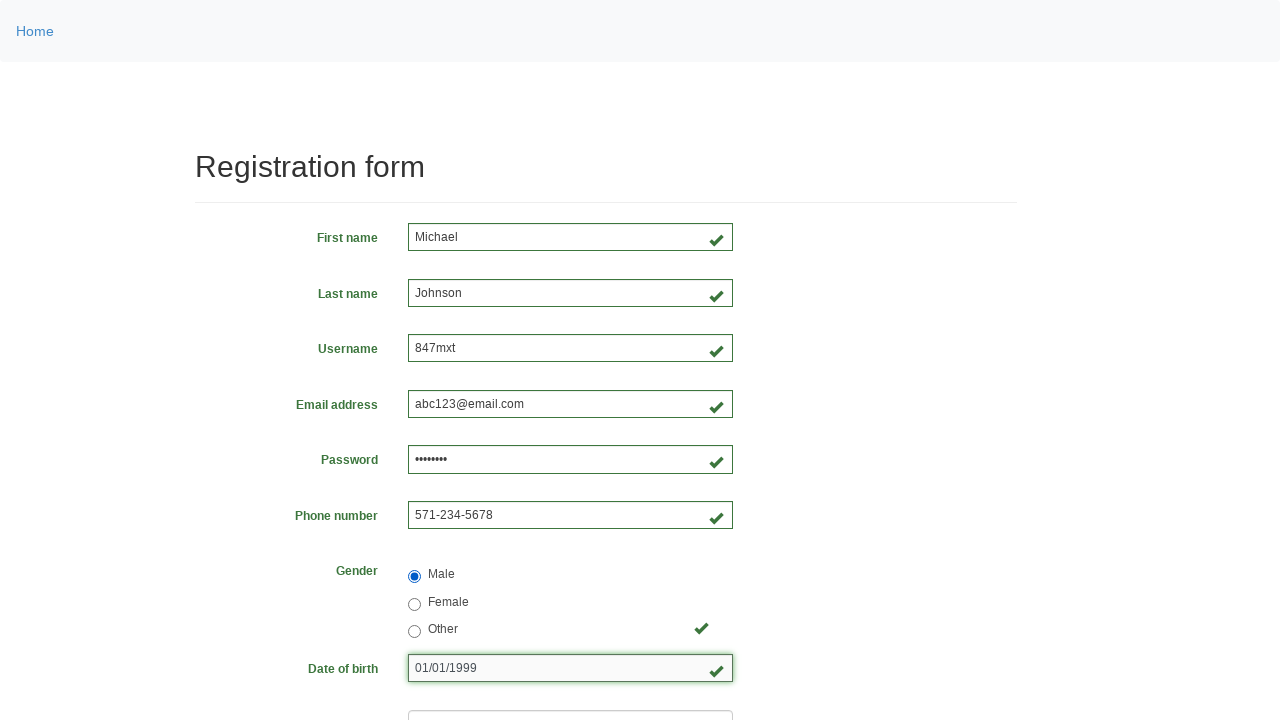

Selected job title option at index 4 on select[name='job_title']
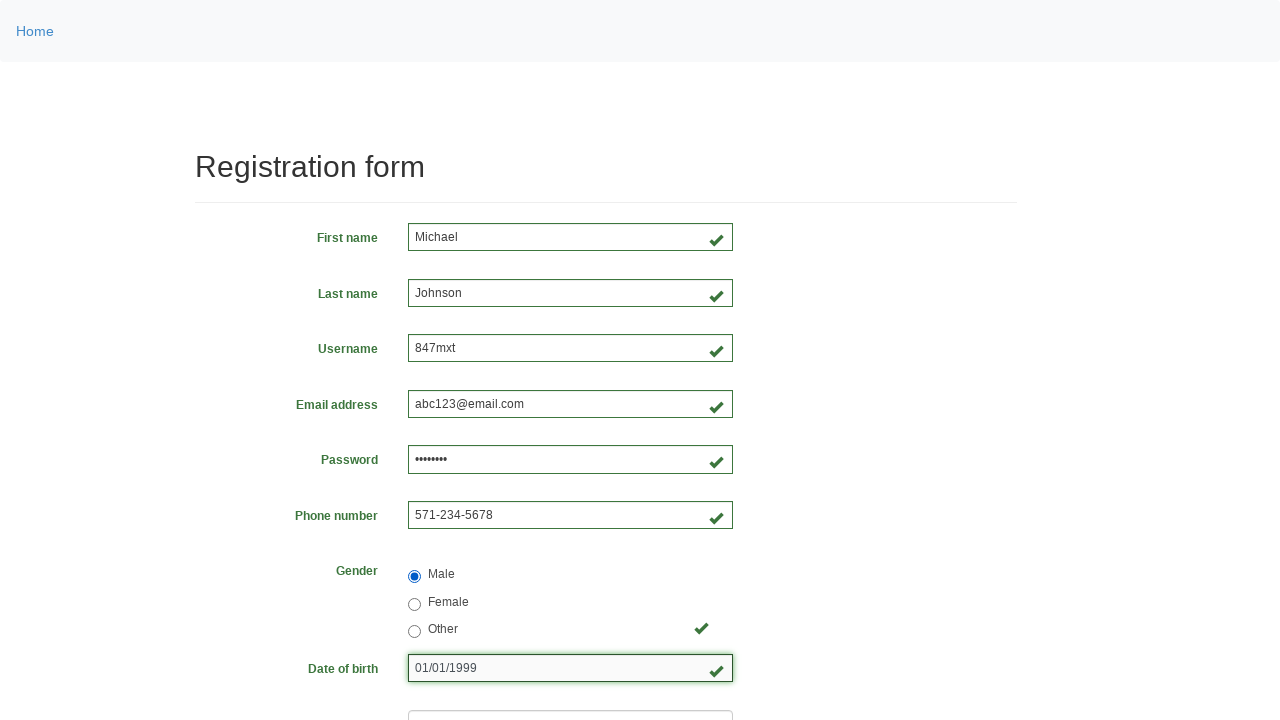

Selected Java programming language checkbox at (465, 468) on input[value='java']
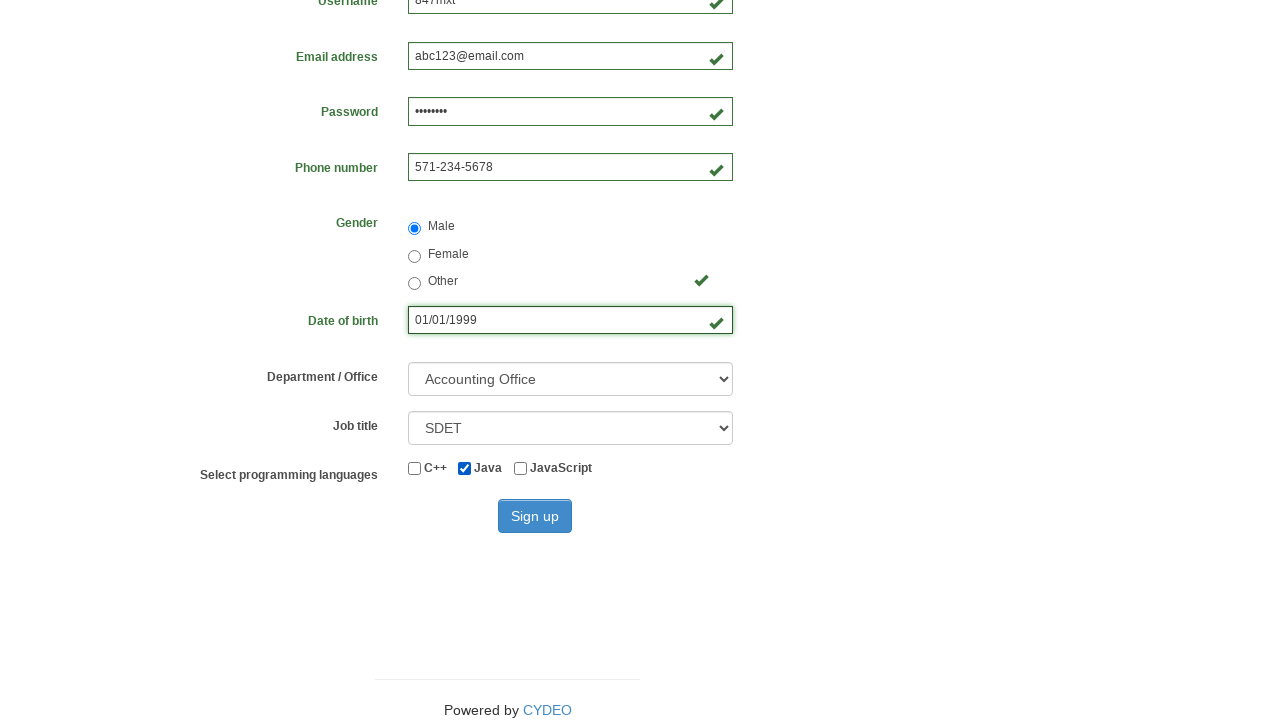

Clicked sign up button to submit registration form at (535, 516) on button#wooden_spoon
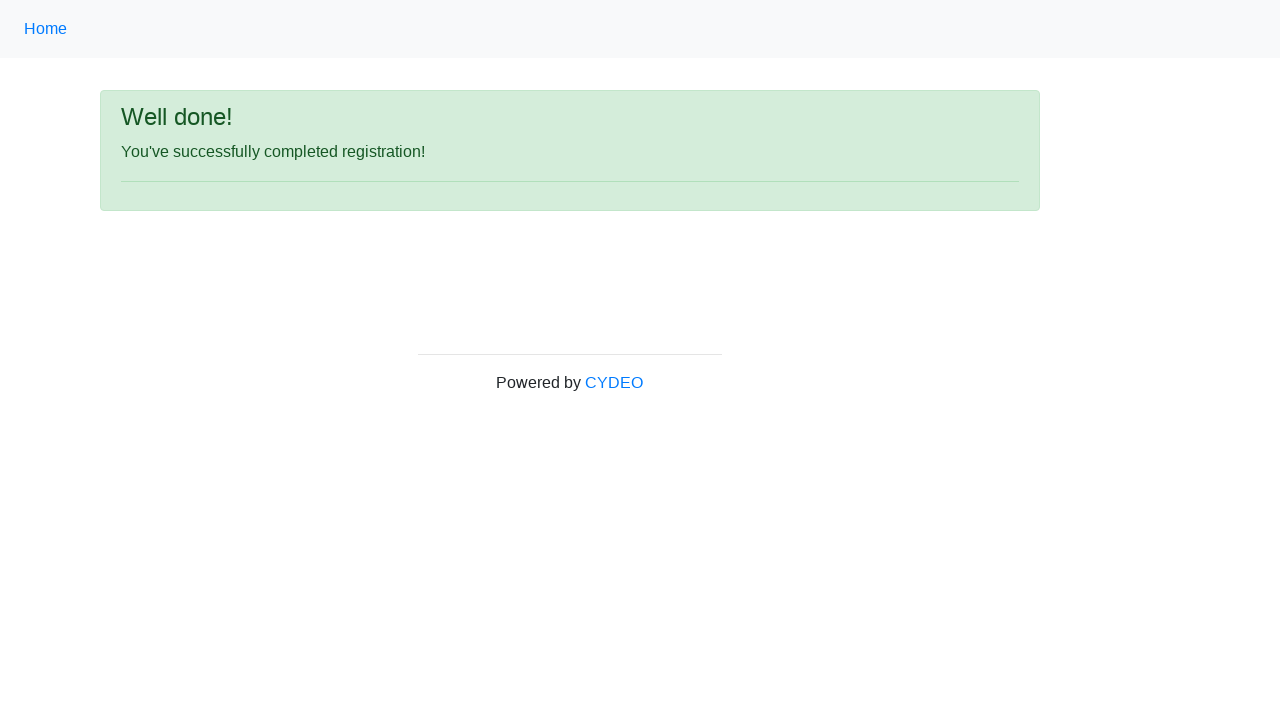

Verified success message is displayed after form submission
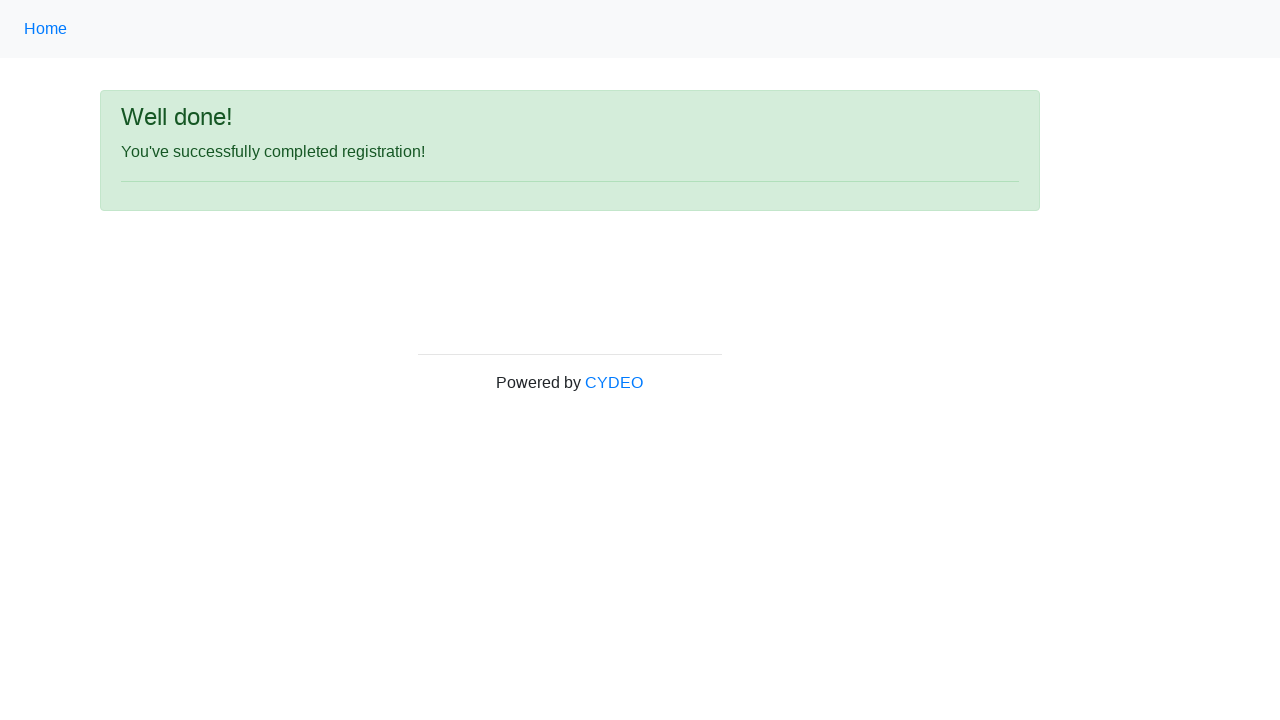

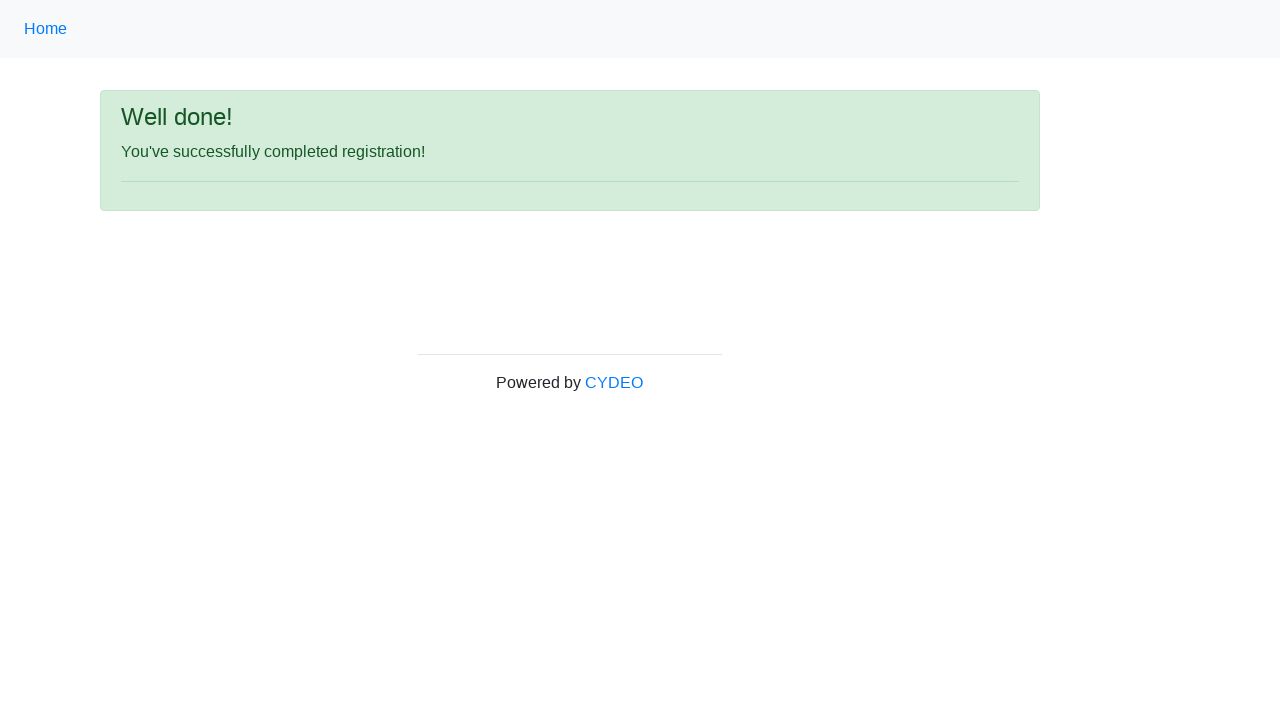